Tests drag and drop functionality on the jQuery UI droppable demo page by switching to the demo iframe and dragging an element from source to destination.

Starting URL: https://jqueryui.com/droppable/

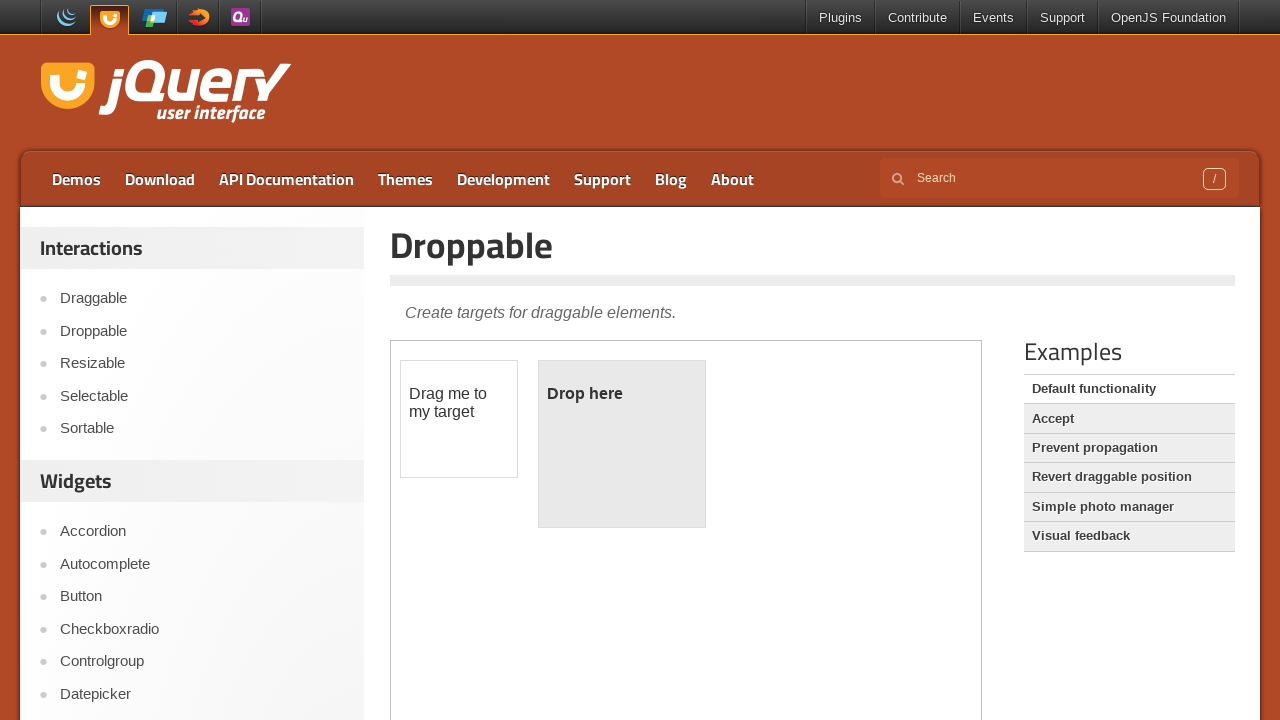

Navigated to jQuery UI droppable demo page
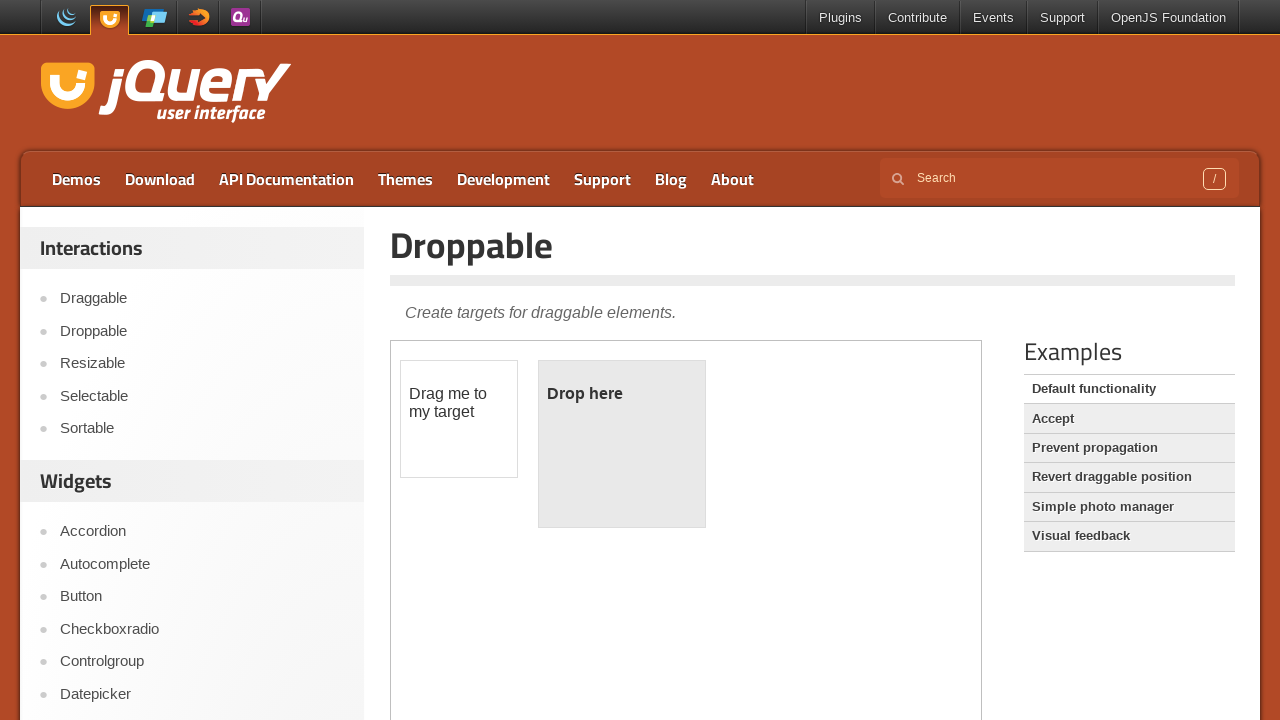

Located demo iframe containing drag and drop elements
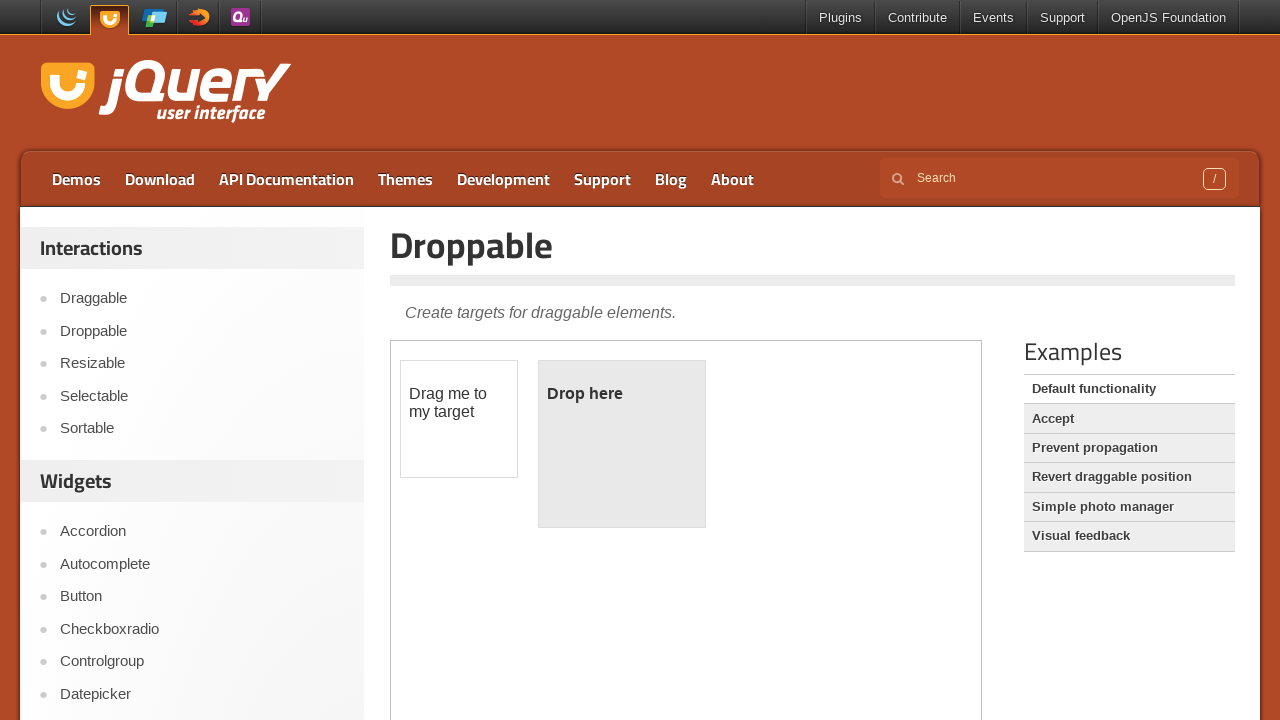

Located draggable source element
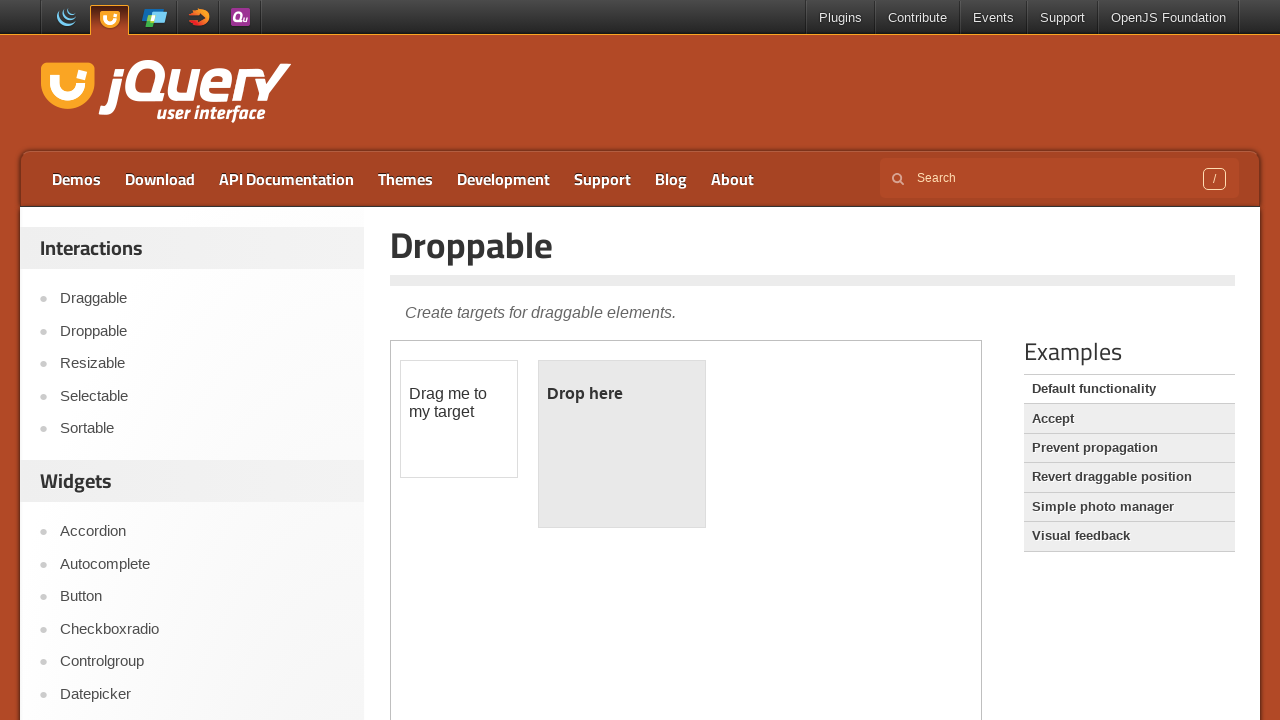

Located droppable destination element
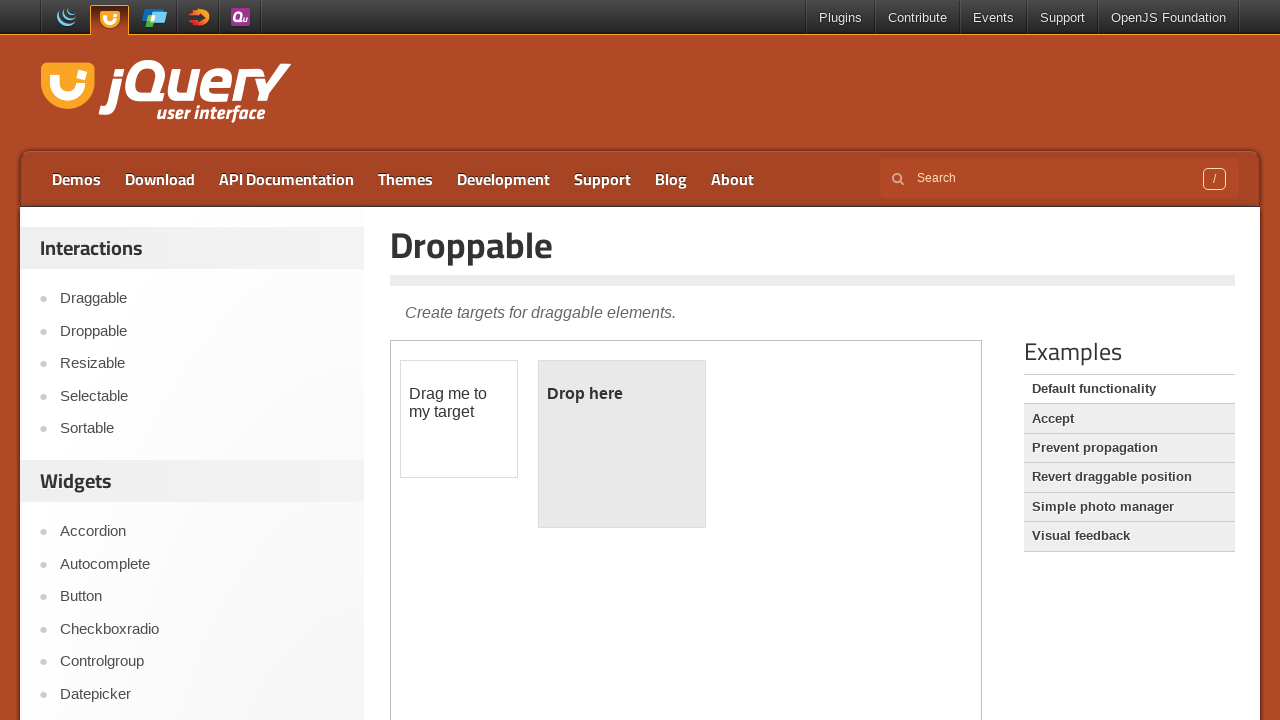

Dragged element from source to destination at (622, 444)
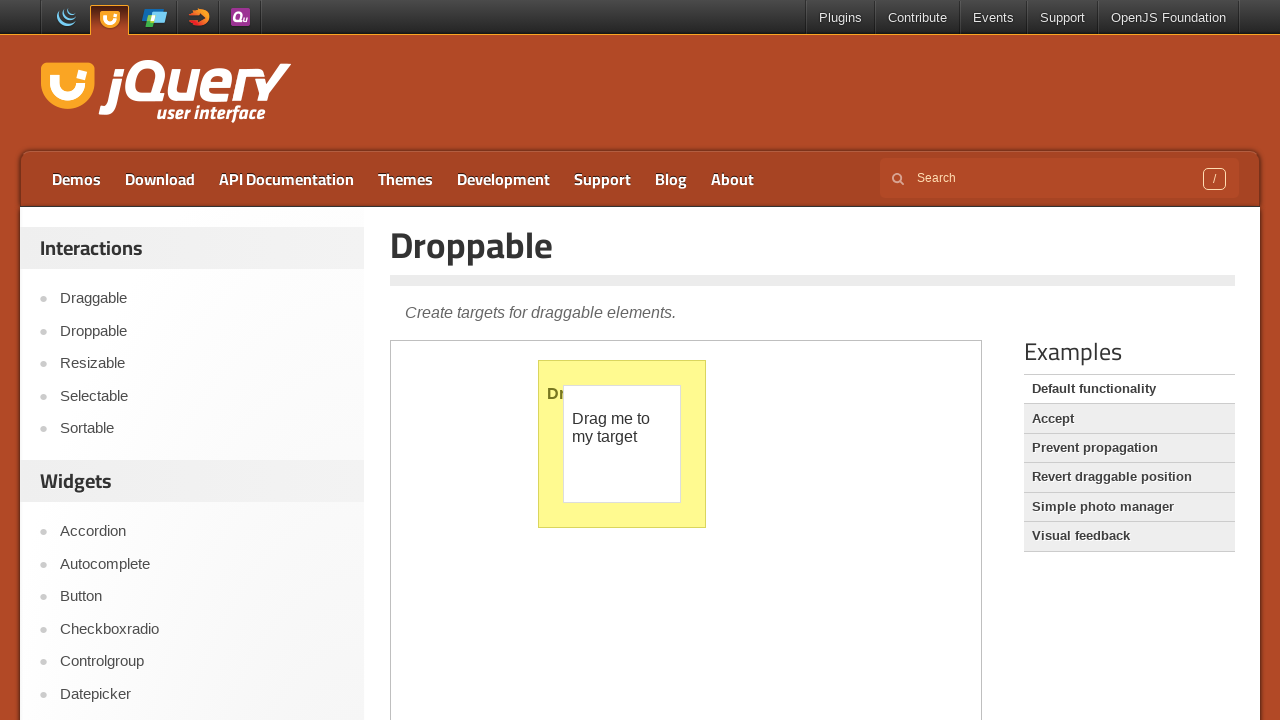

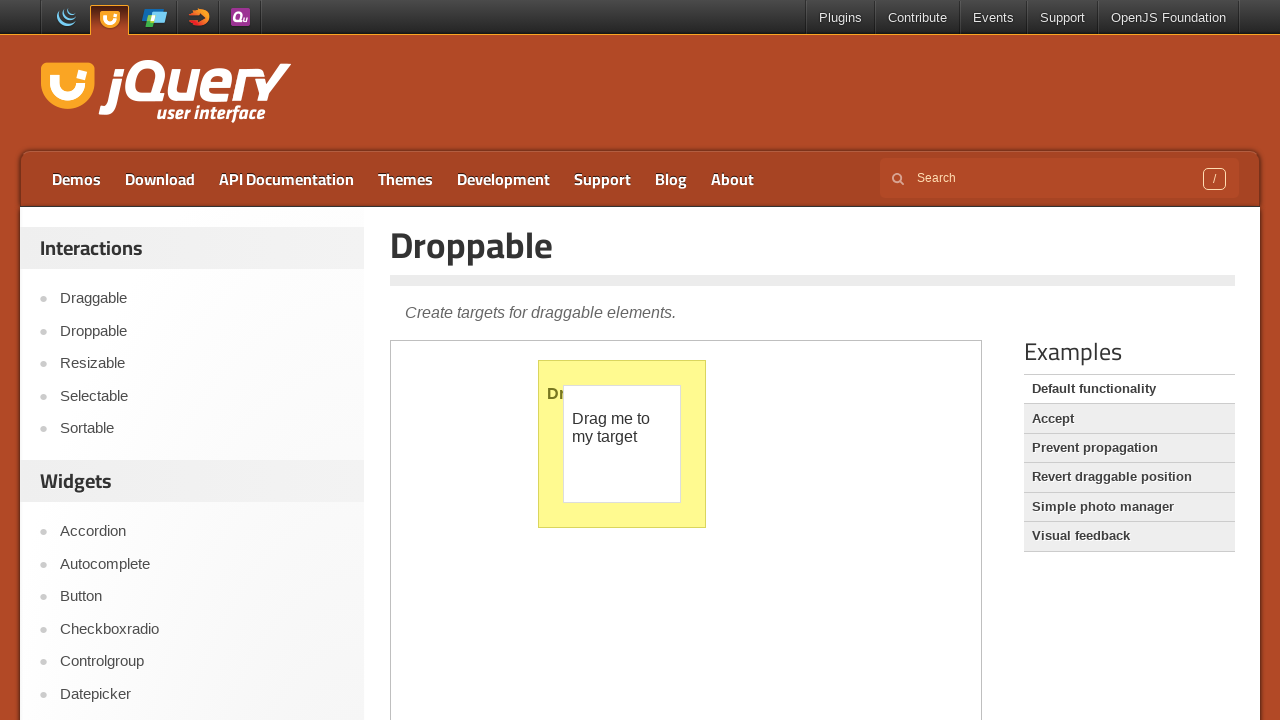